Tests UI interactions on W3Schools website by searching for "html", hovering over the Tutorials menu, and scrolling to the "Get Certified" section

Starting URL: https://www.w3schools.com/

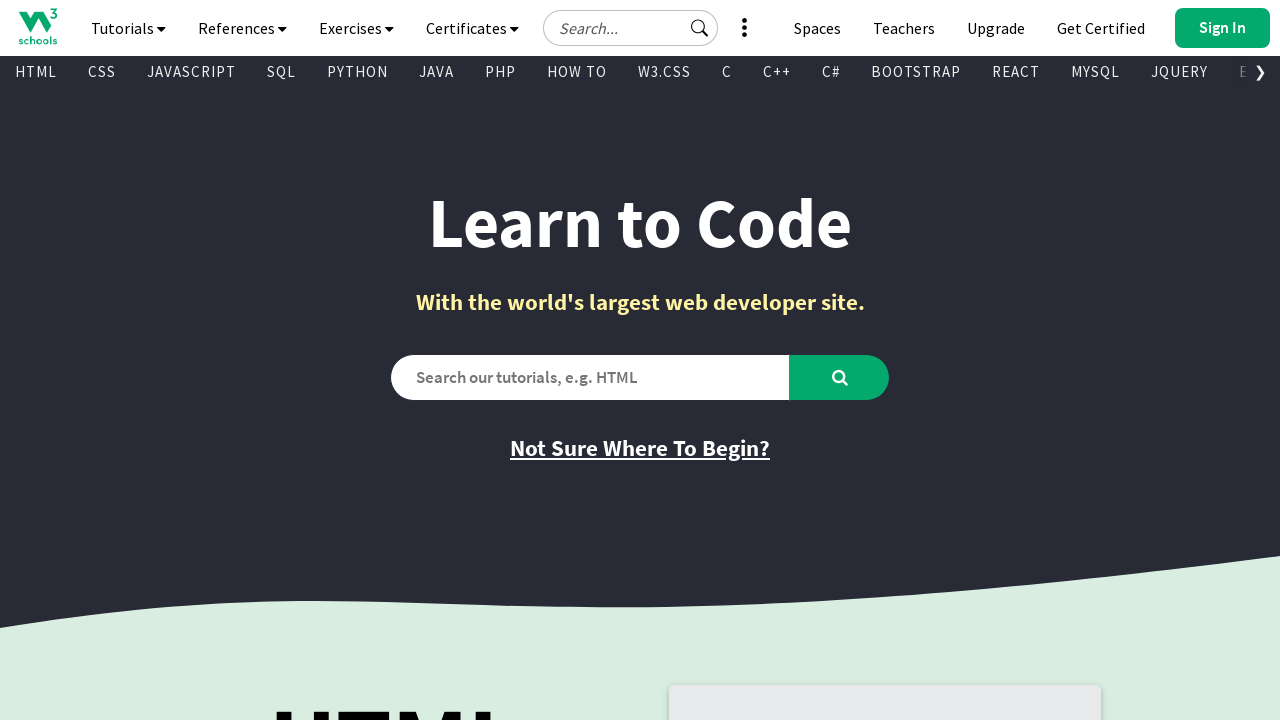

Filled search box with 'html' on #search2
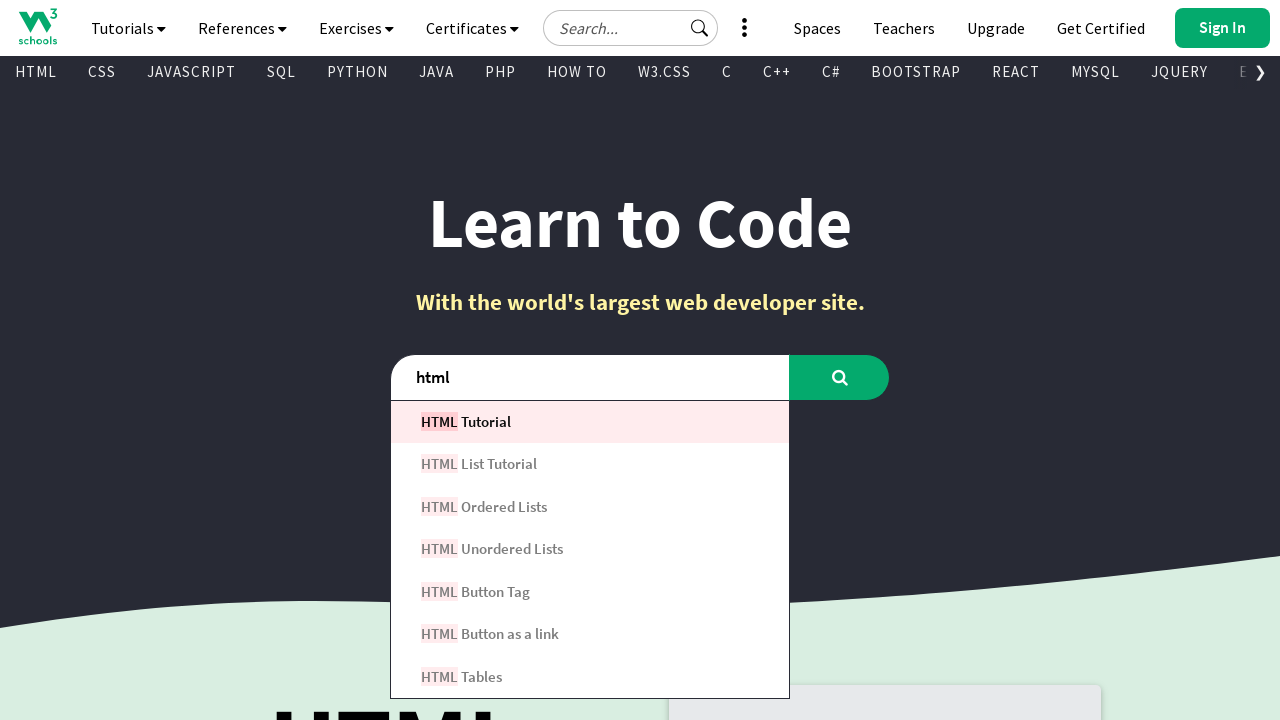

Hovered over Tutorials and References menu item at (128, 28) on xpath=//a[@title='Tutorials and References']
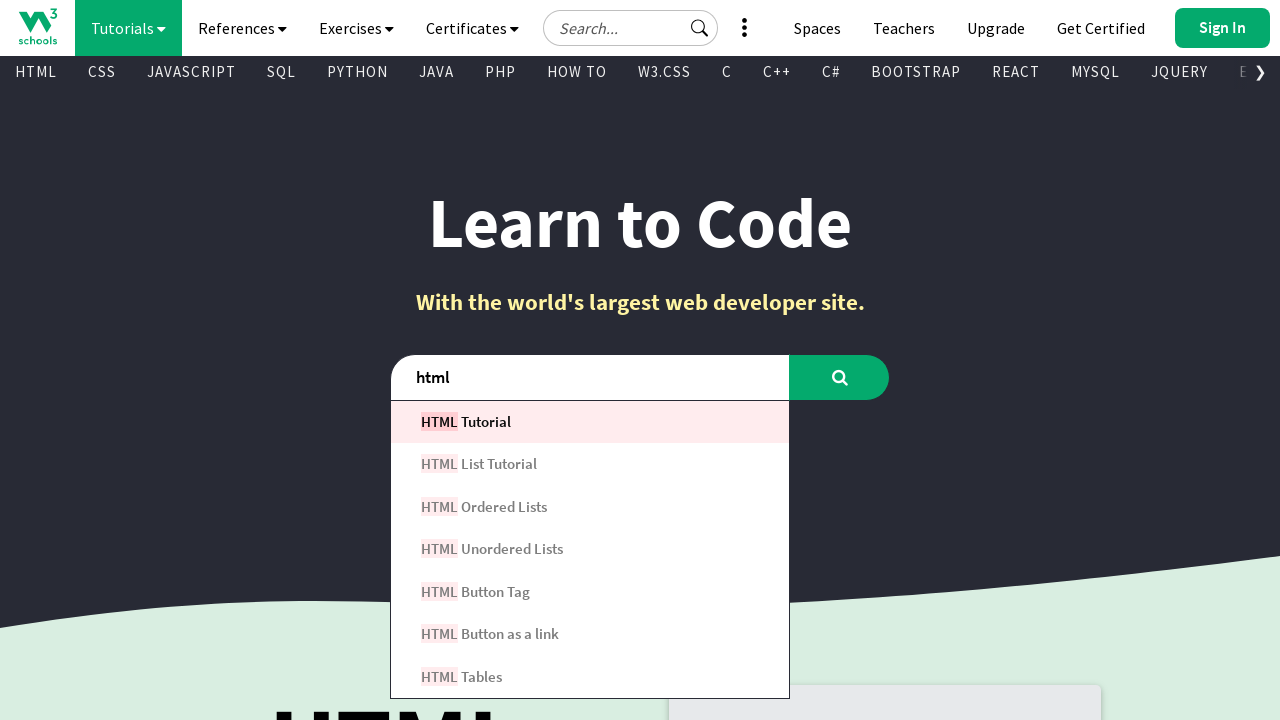

Located 'Get Certified' section element
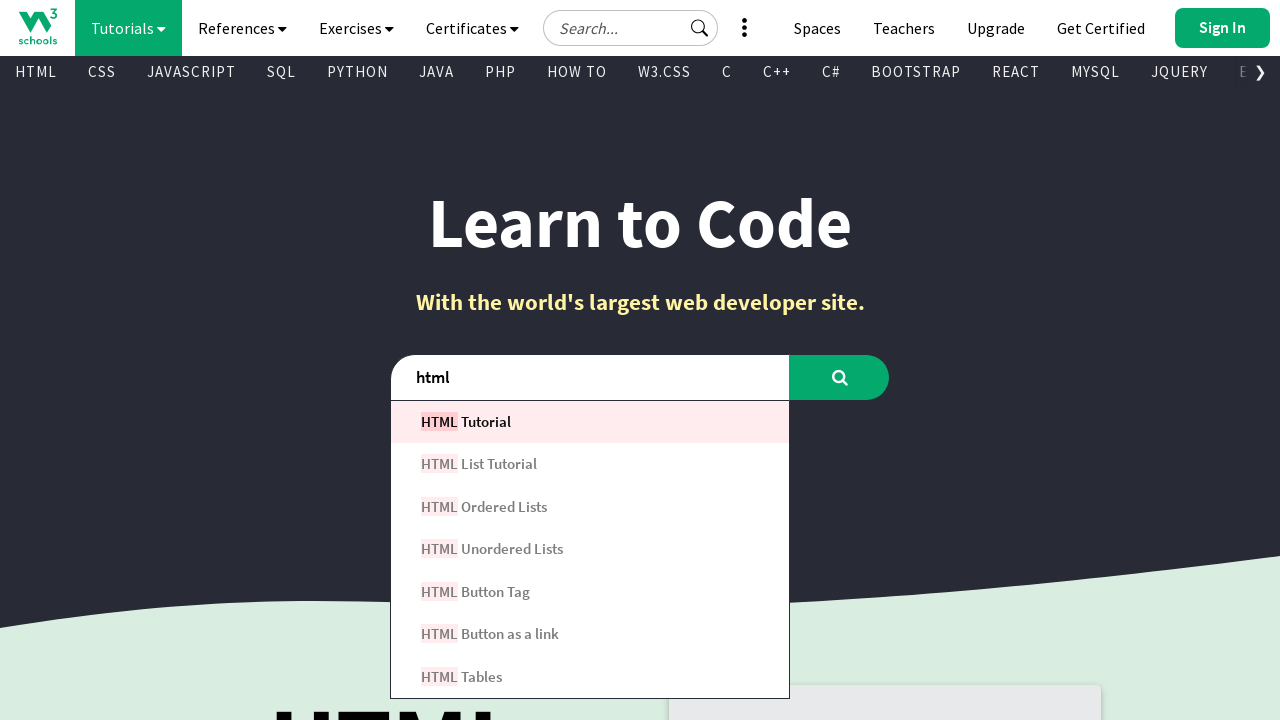

Scrolled to 'Get Certified' section
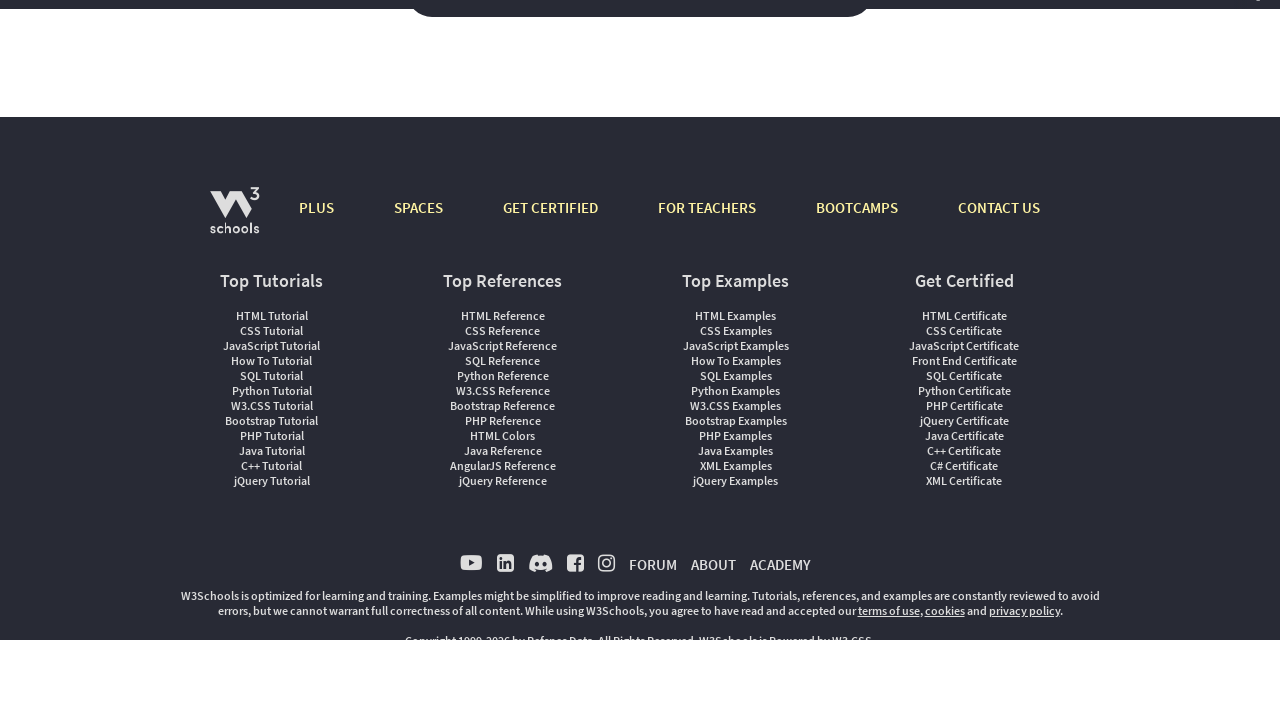

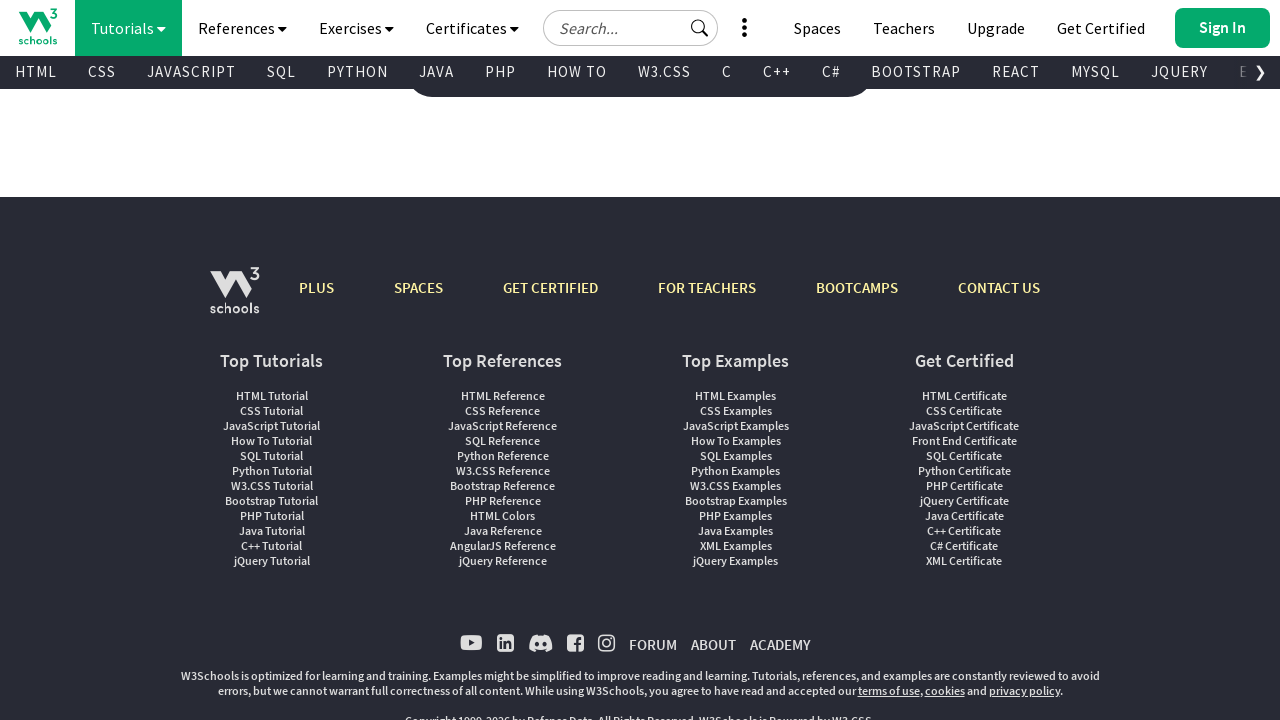